Tests double-click functionality by double-clicking a button and verifying the response text

Starting URL: https://automationfc.github.io/basic-form/index.html

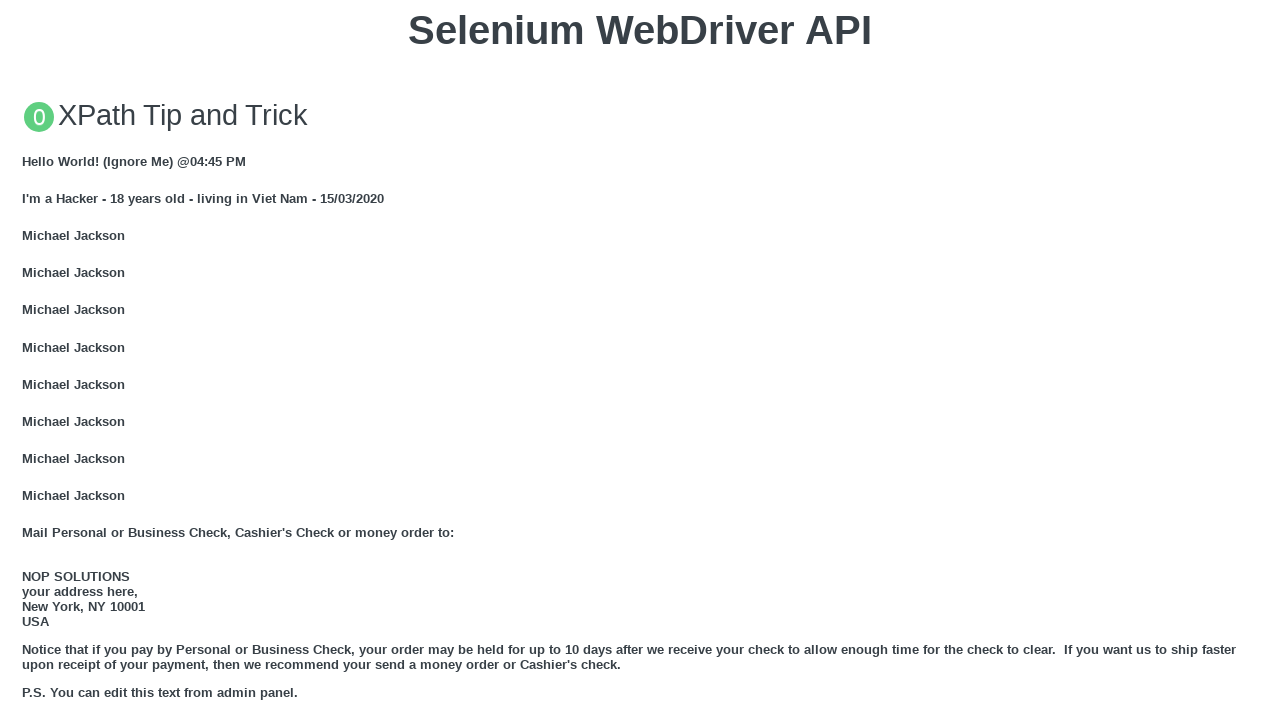

Located the double-click button element
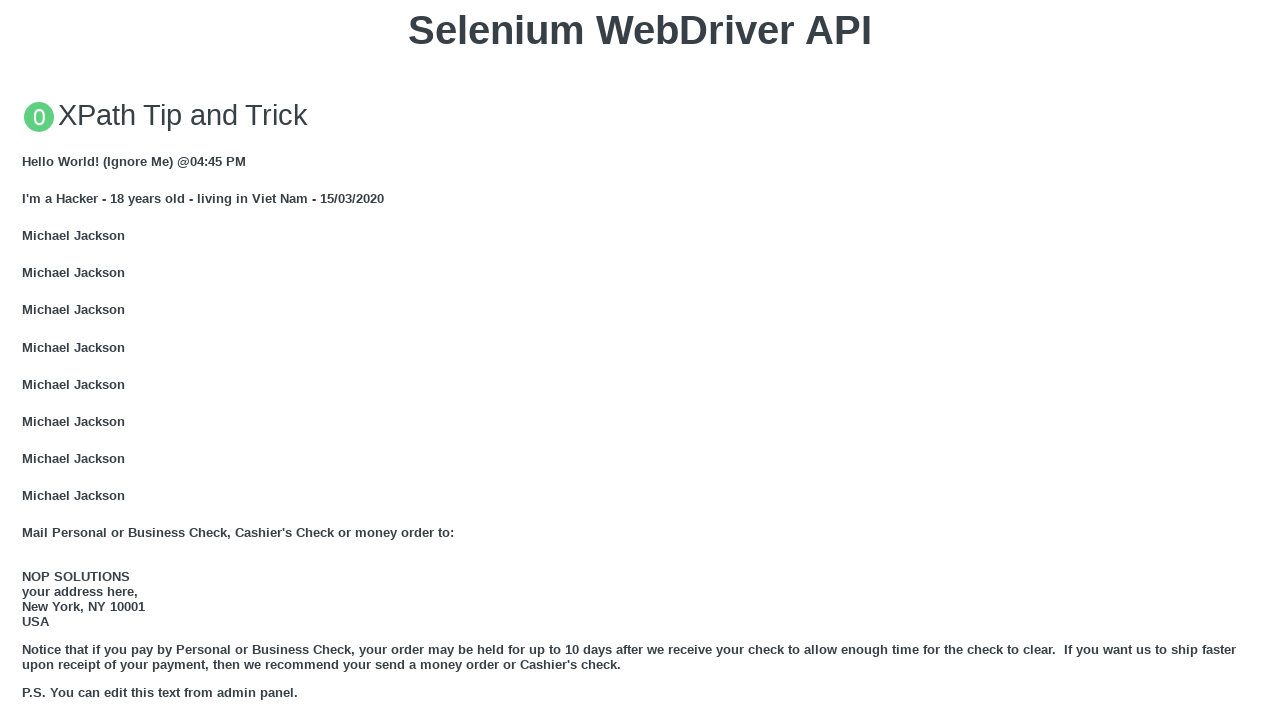

Scrolled double-click button into view
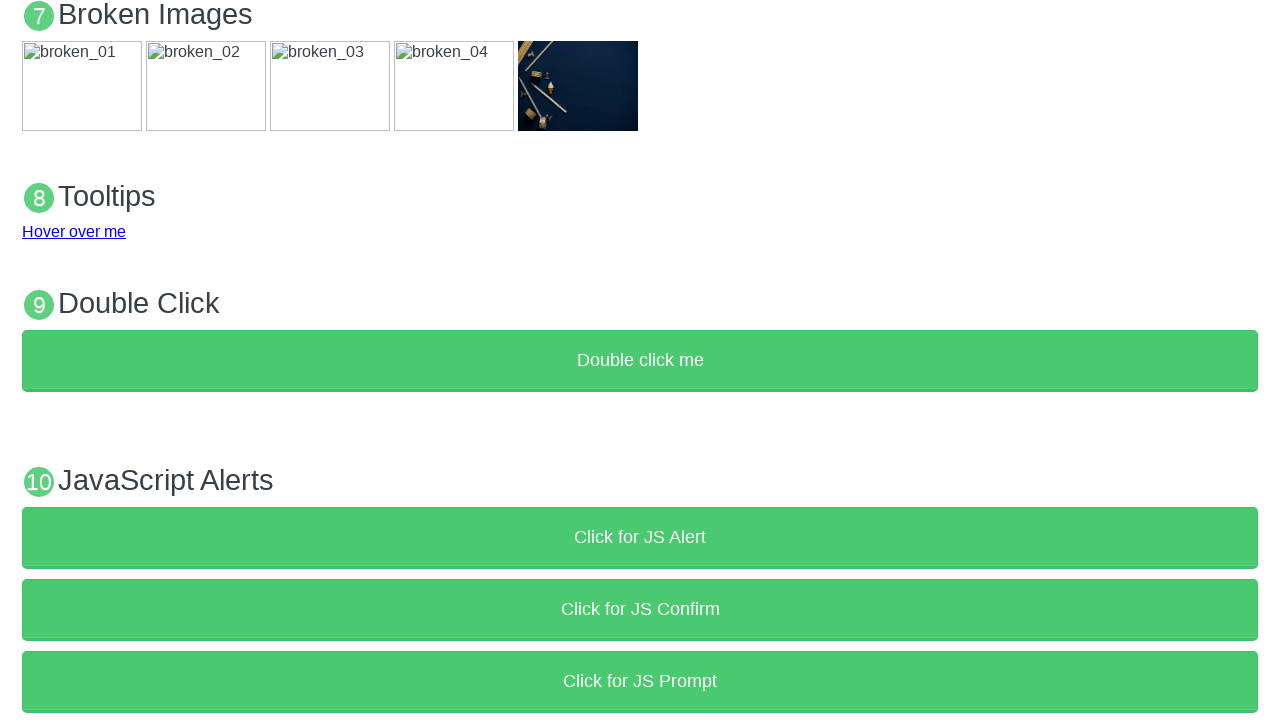

Double-clicked the button at (640, 361) on button[ondblclick='doubleClickMe()']
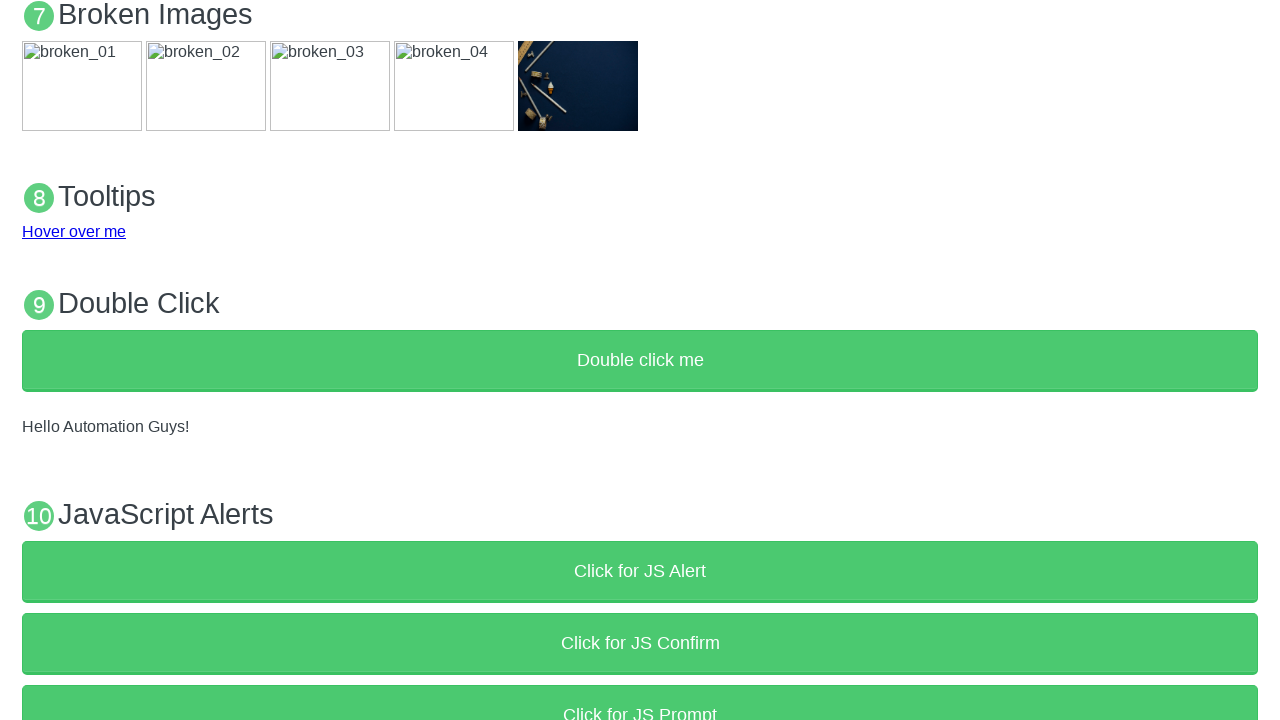

Verified response text element appeared
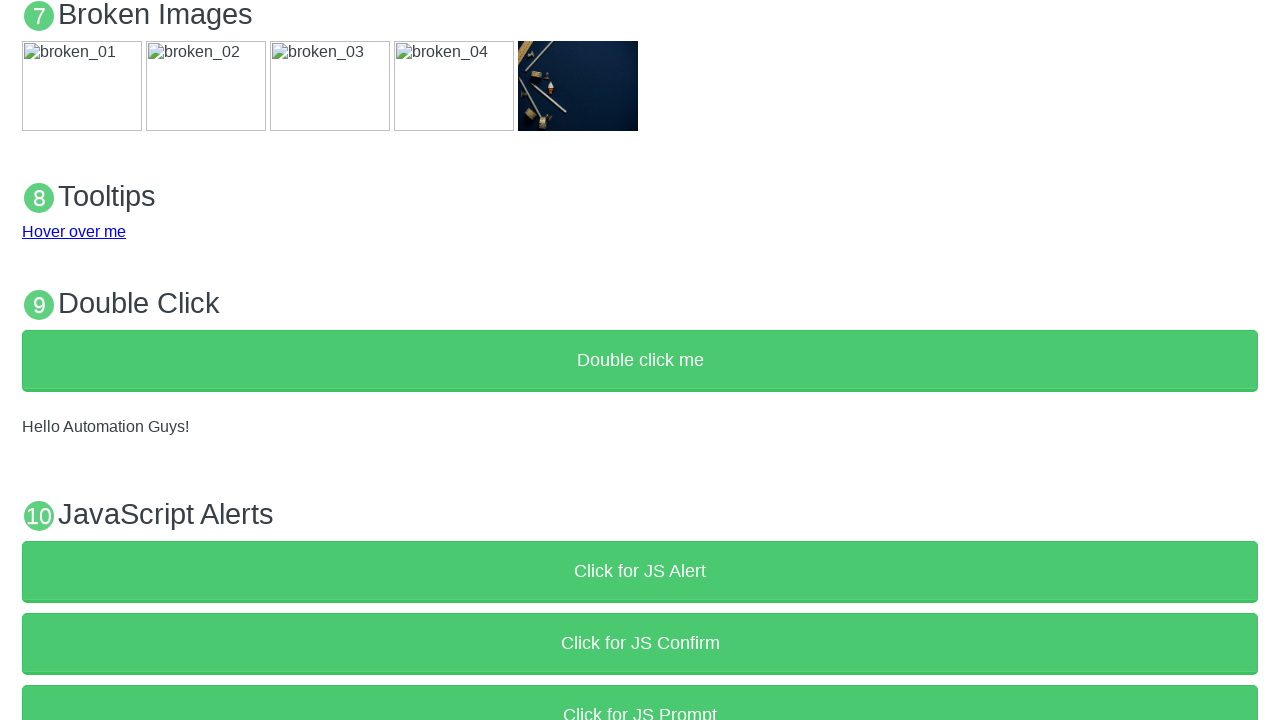

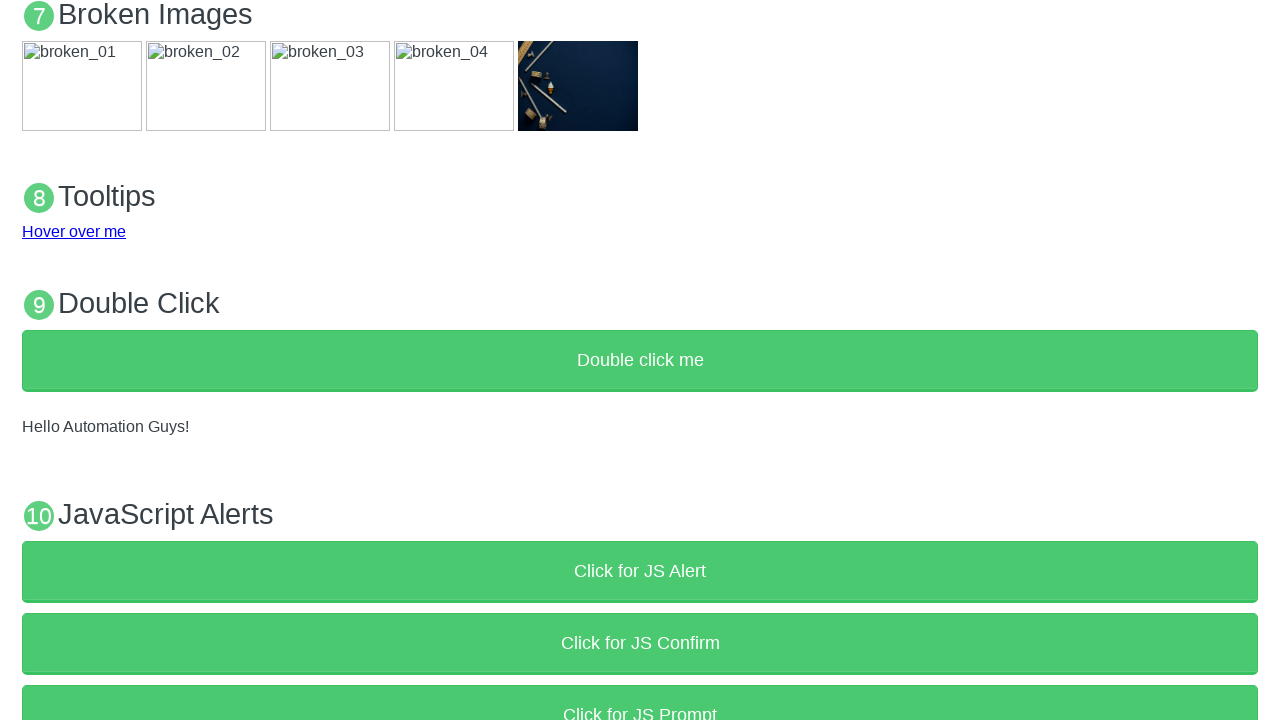